Tests a registration form by filling out personal information fields including first name, last name, username, email, password, phone number, gender selection, date of birth, and department dropdown selection.

Starting URL: https://practice.cydeo.com/registration_form

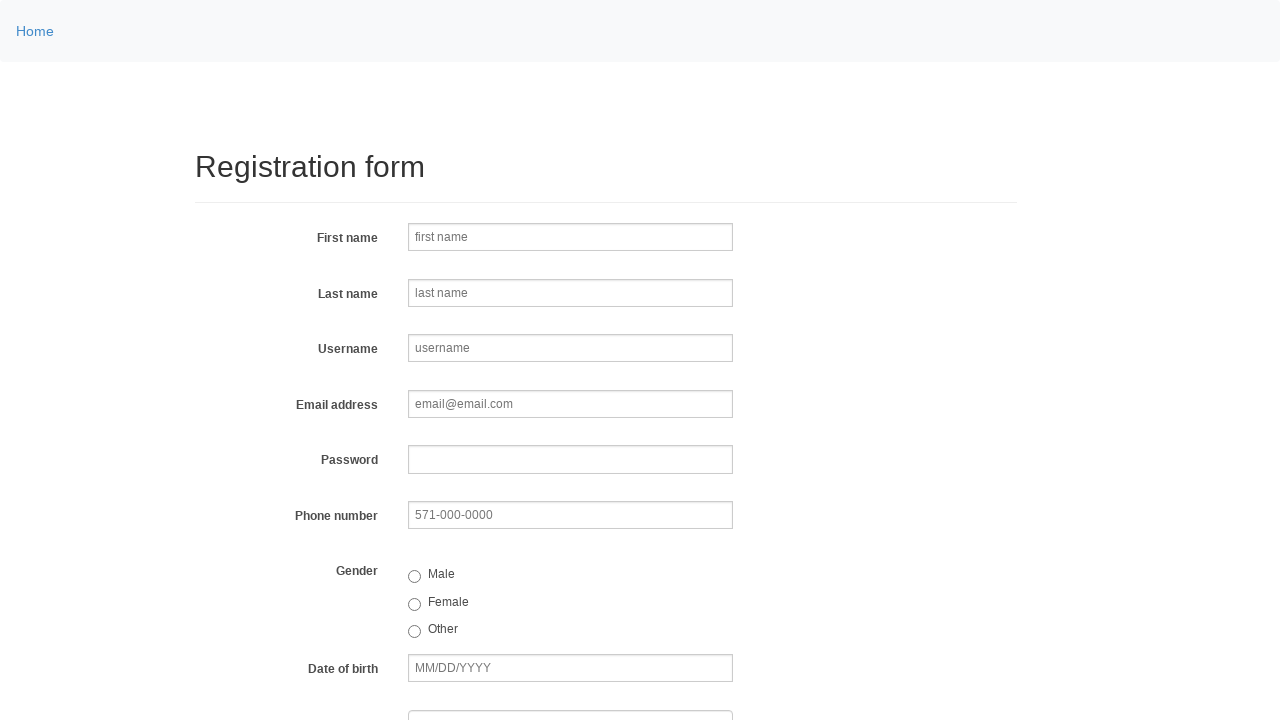

Filled first name field with 'Jennifer' on input[name='firstname']
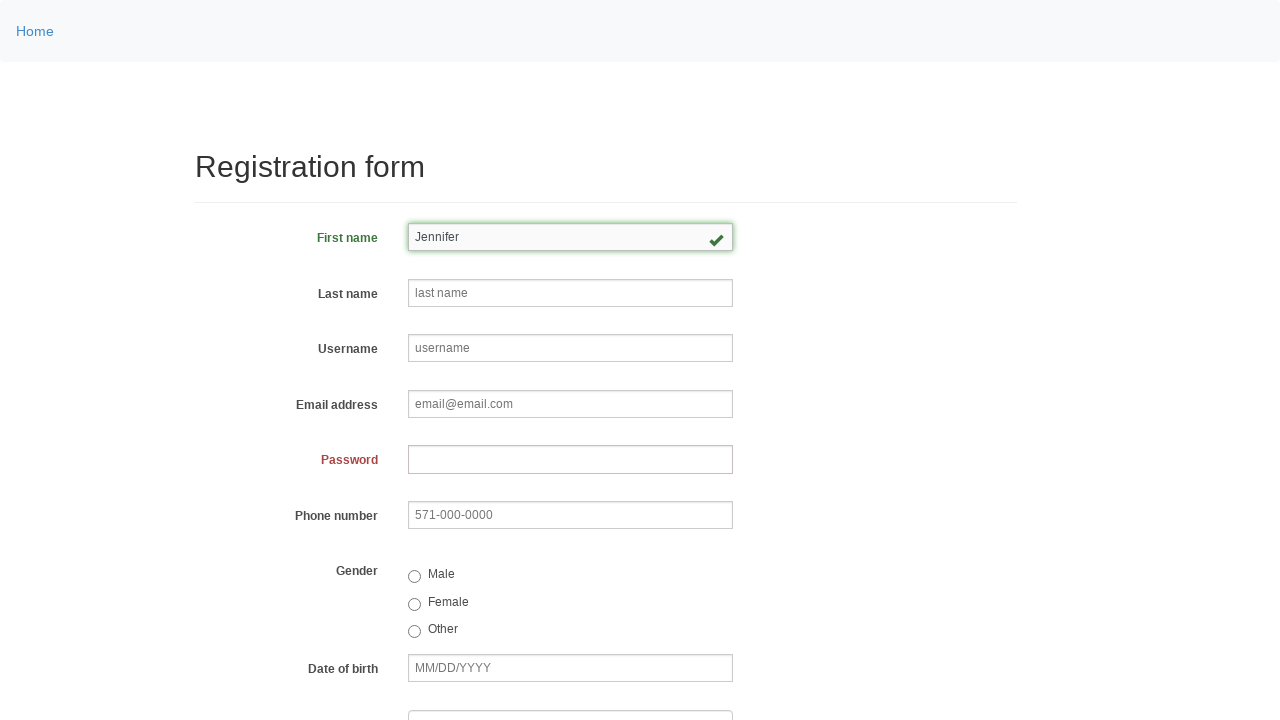

Filled last name field with 'Morrison' on input[name='lastname']
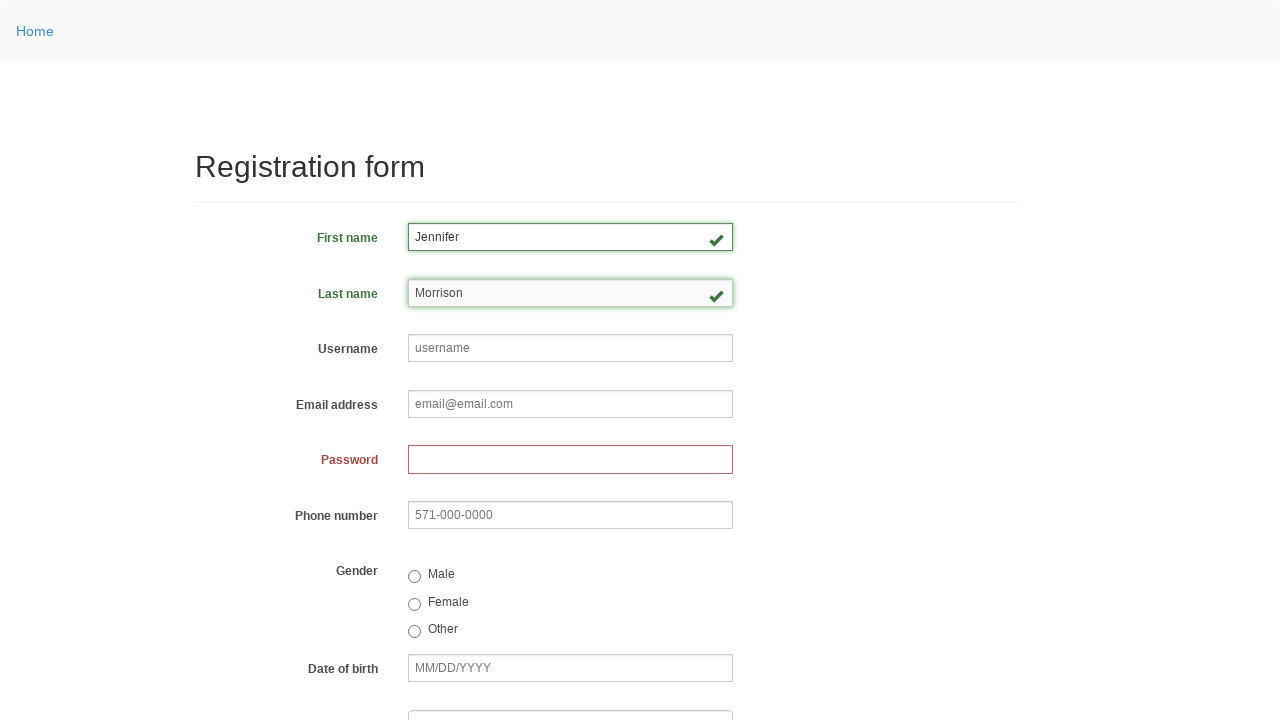

Filled username field with 'helpdesk847' on input[name='username']
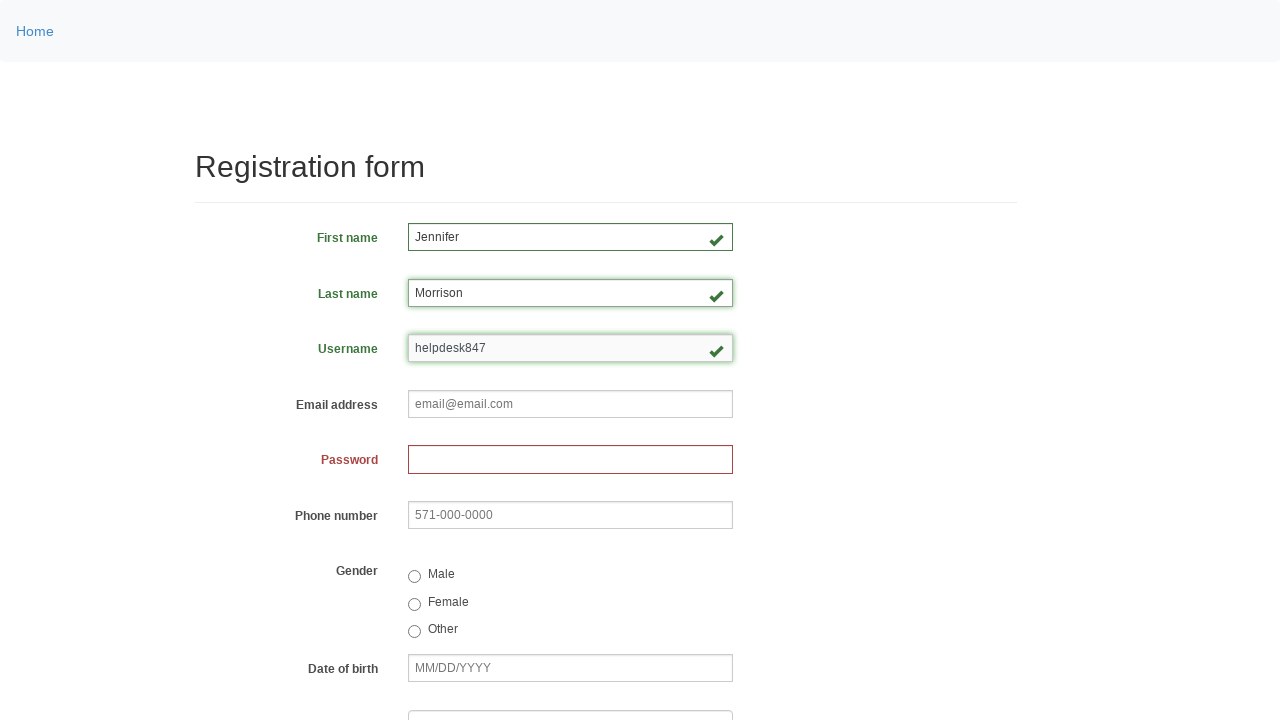

Filled email field with 'helpdesk847@email.com' on input[name='email']
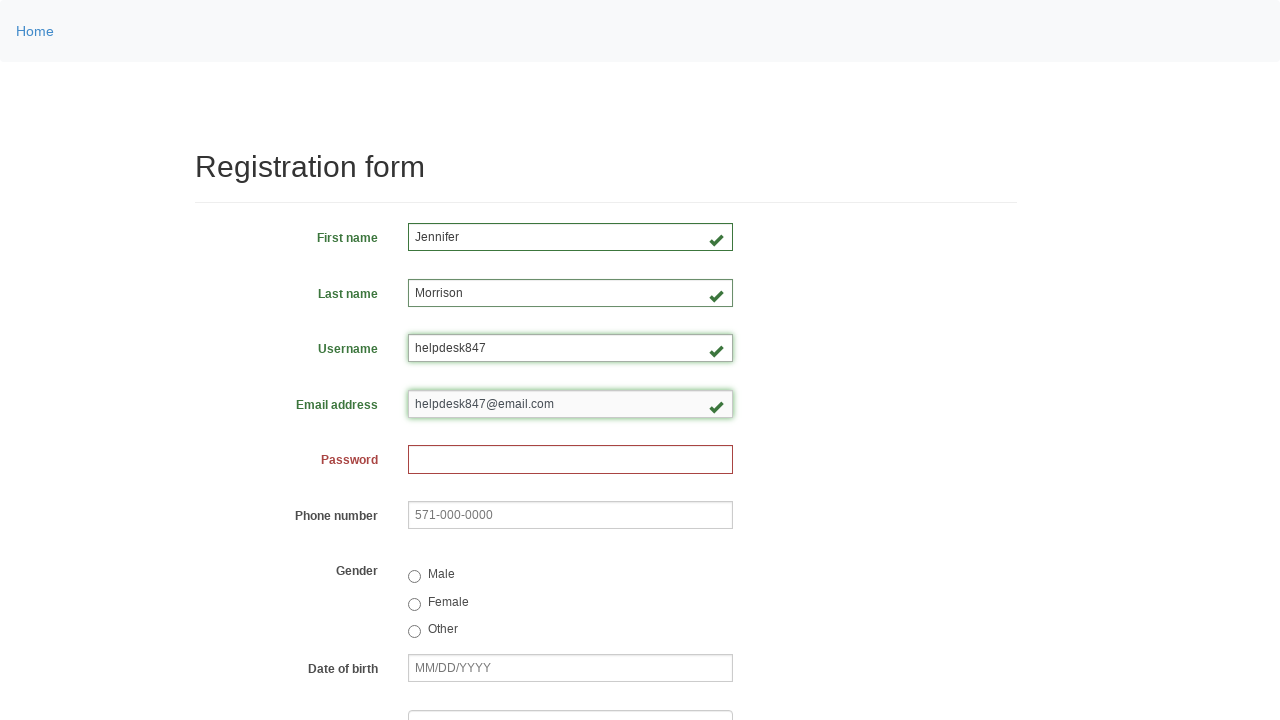

Filled password field with '93847261' on input[name='password']
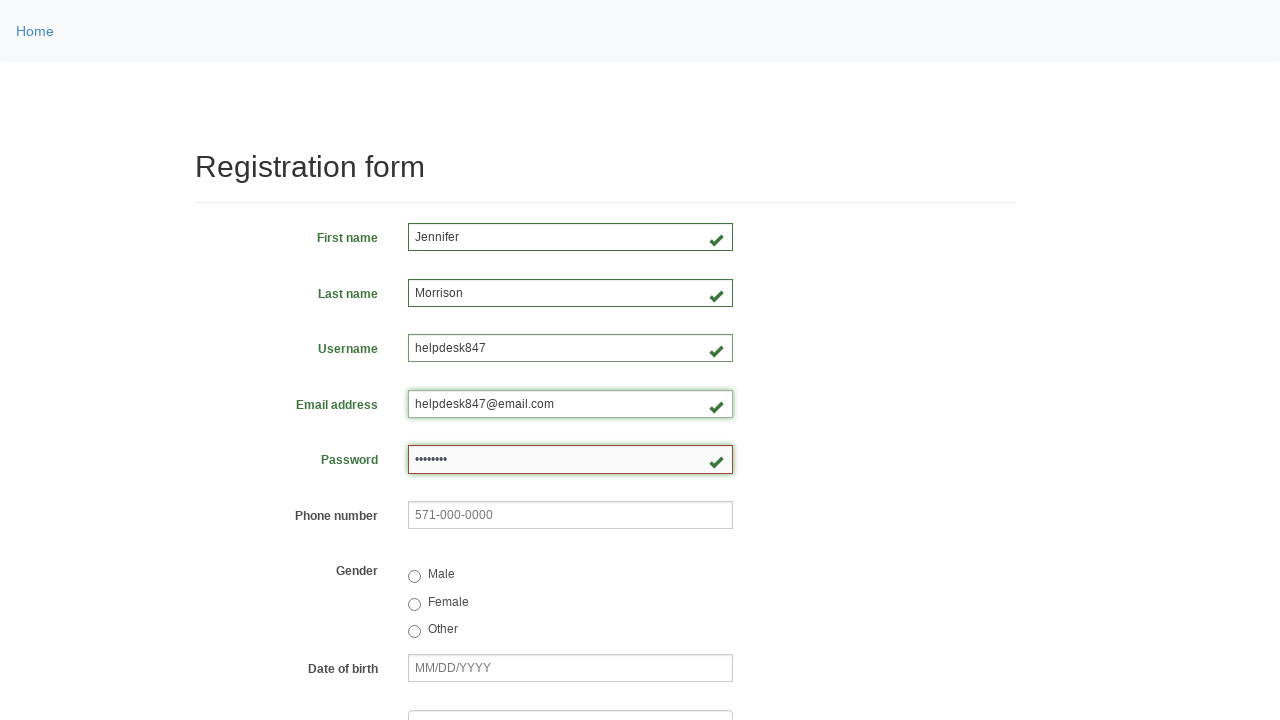

Filled phone number field with '571-432-8976' on input[name='phone']
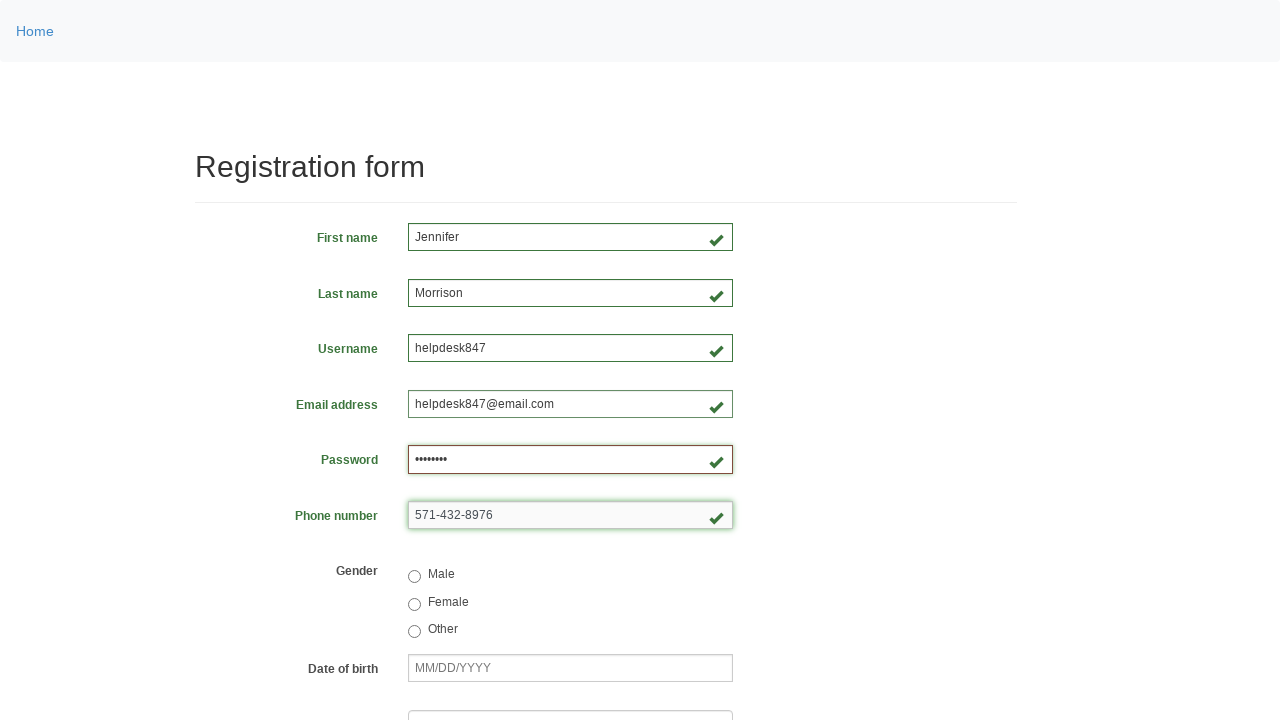

Selected female gender option at (414, 604) on input[value='female']
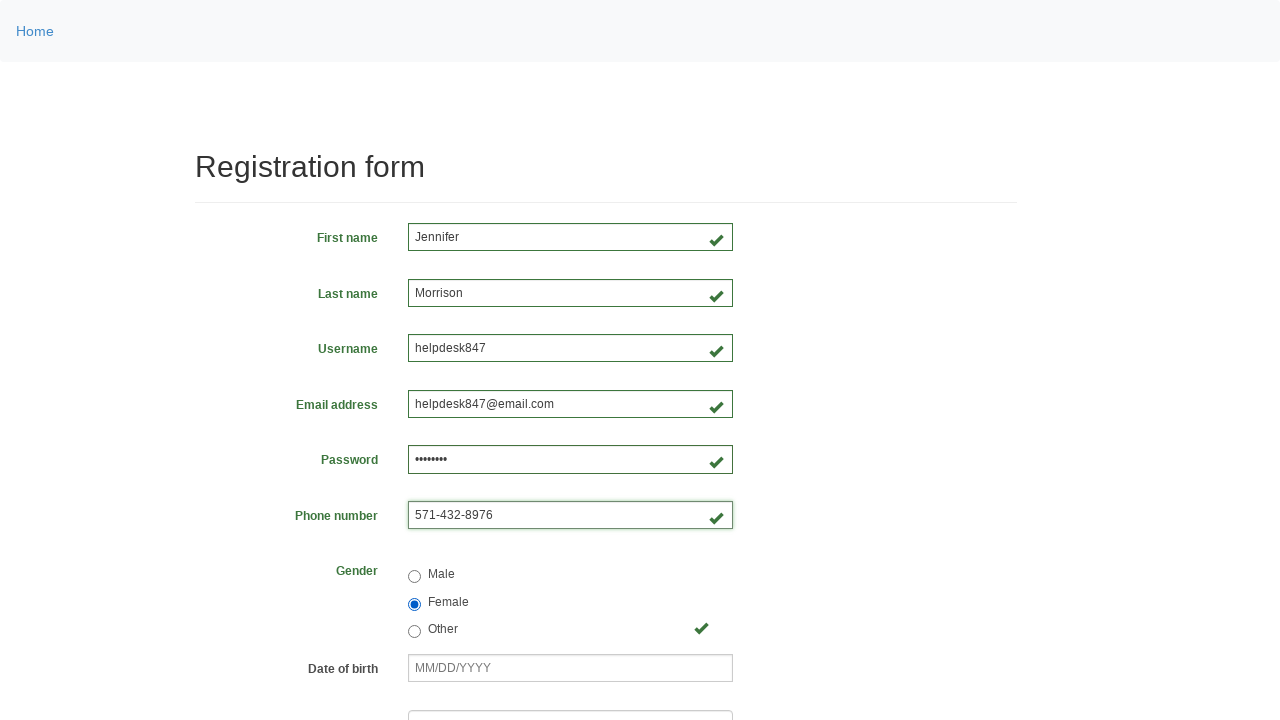

Filled date of birth field with '03/08/2000' on input[name='birthday']
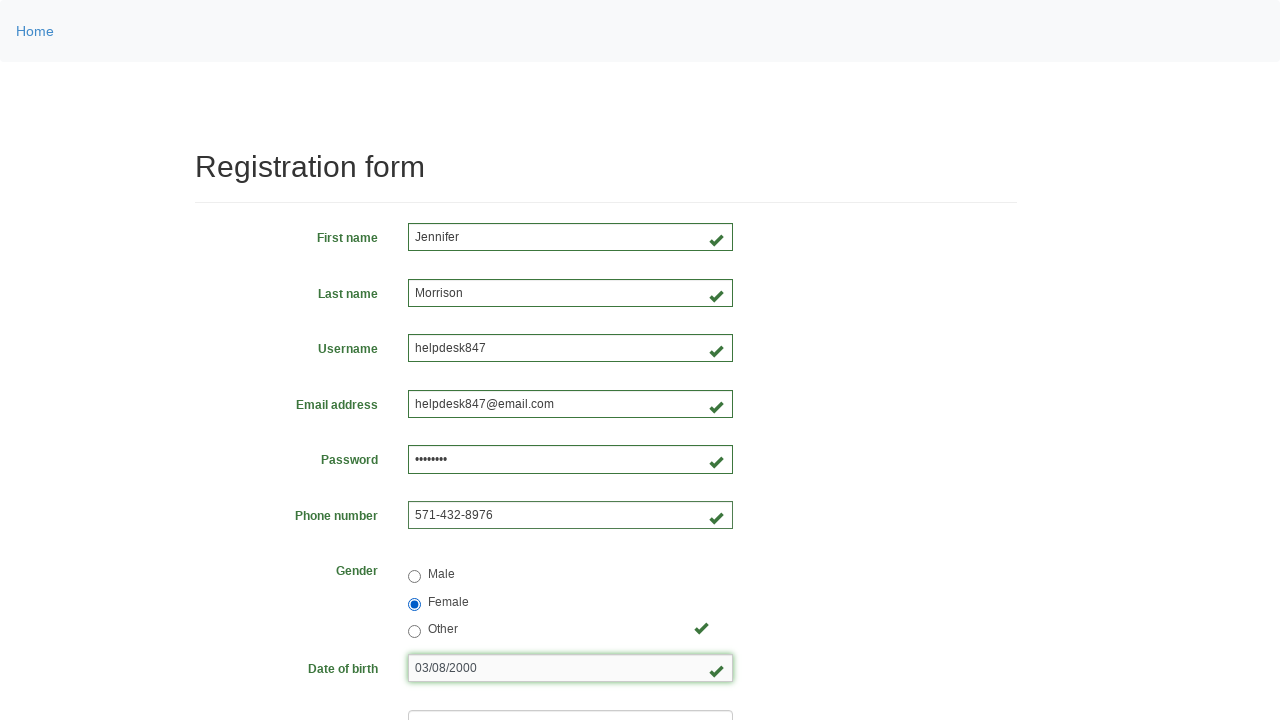

Selected department from dropdown at index 3 on select[name='department']
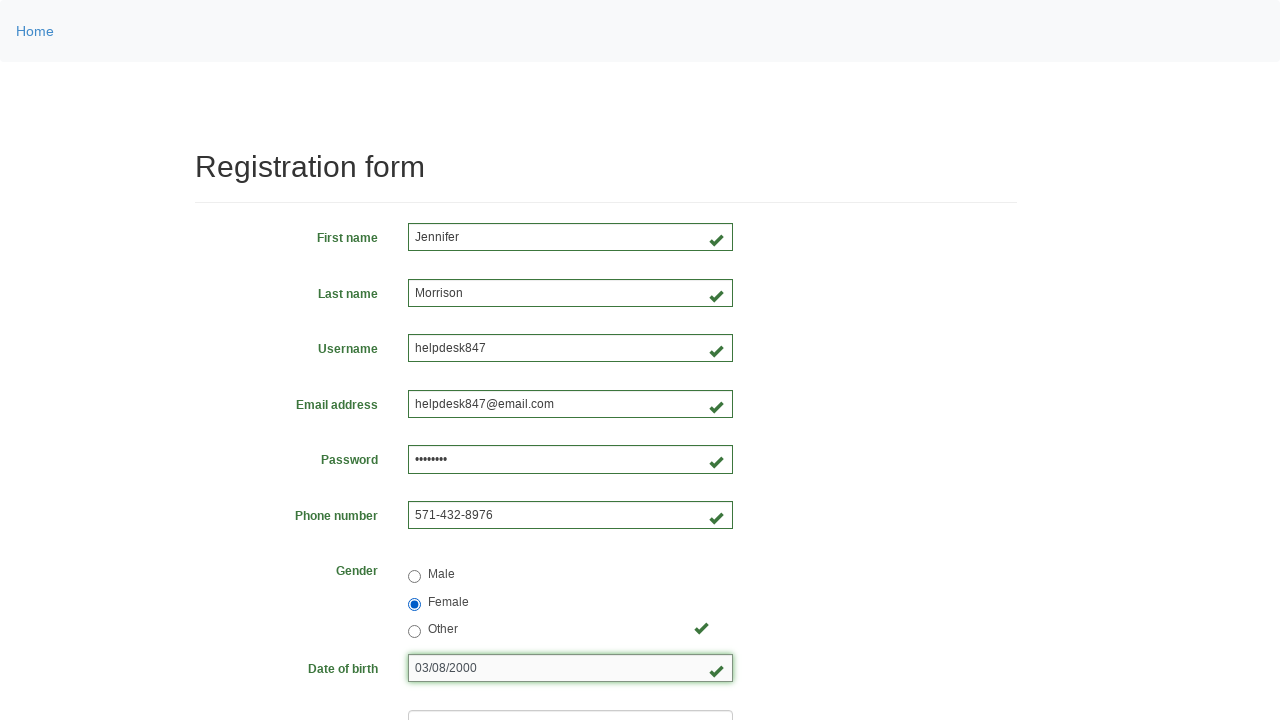

Selected job title from dropdown at index 2 on select[name='job_title']
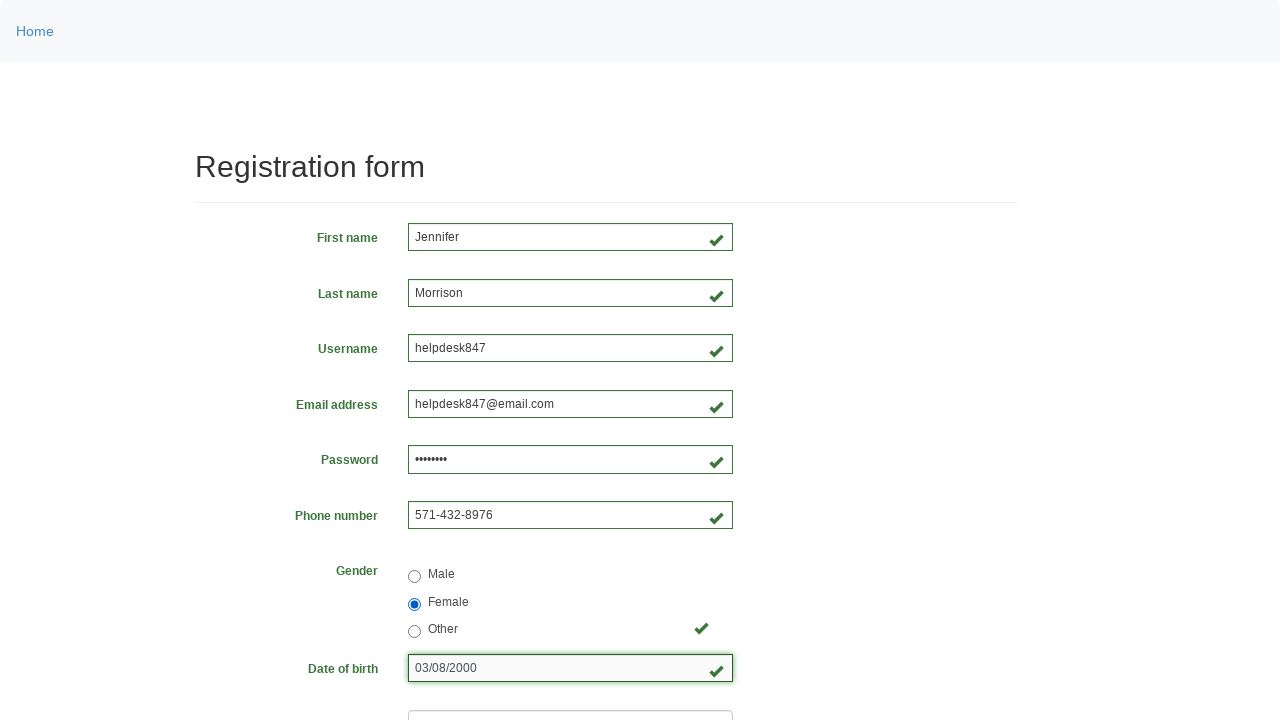

Selected JavaScript programming language checkbox at (520, 468) on input[value='javascript']
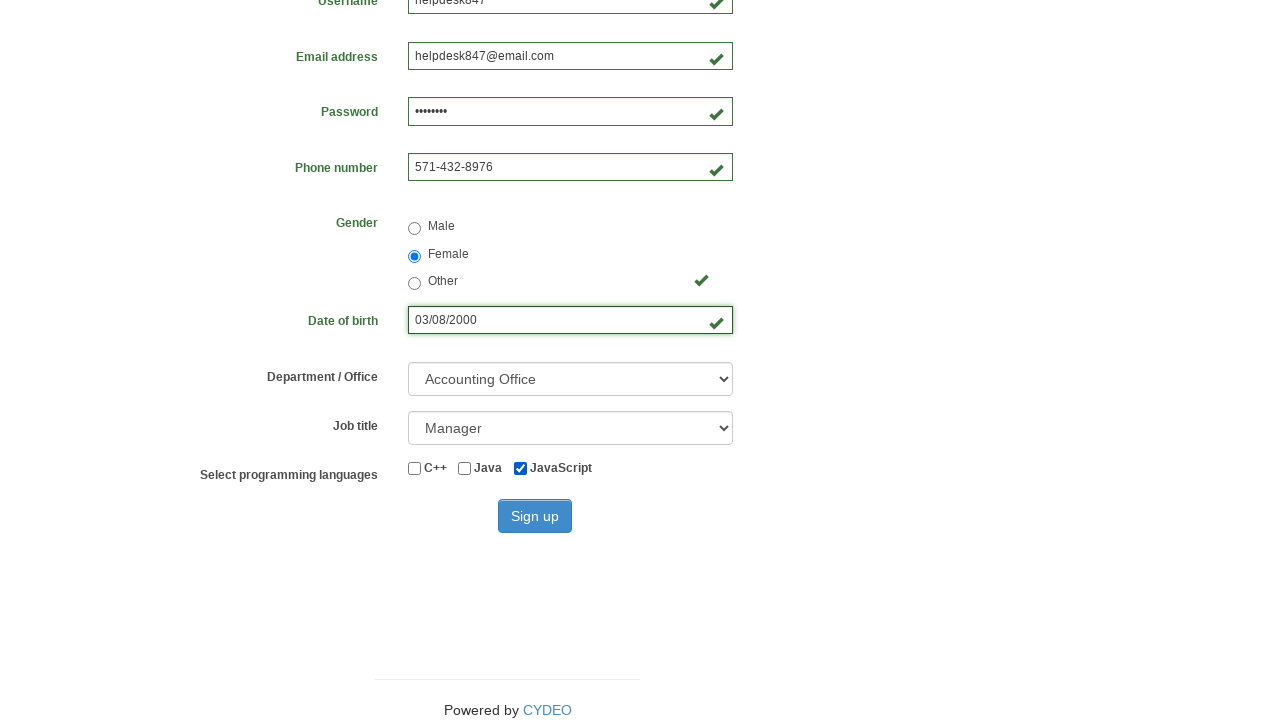

Clicked sign up button to submit registration form at (535, 516) on button[type='submit']
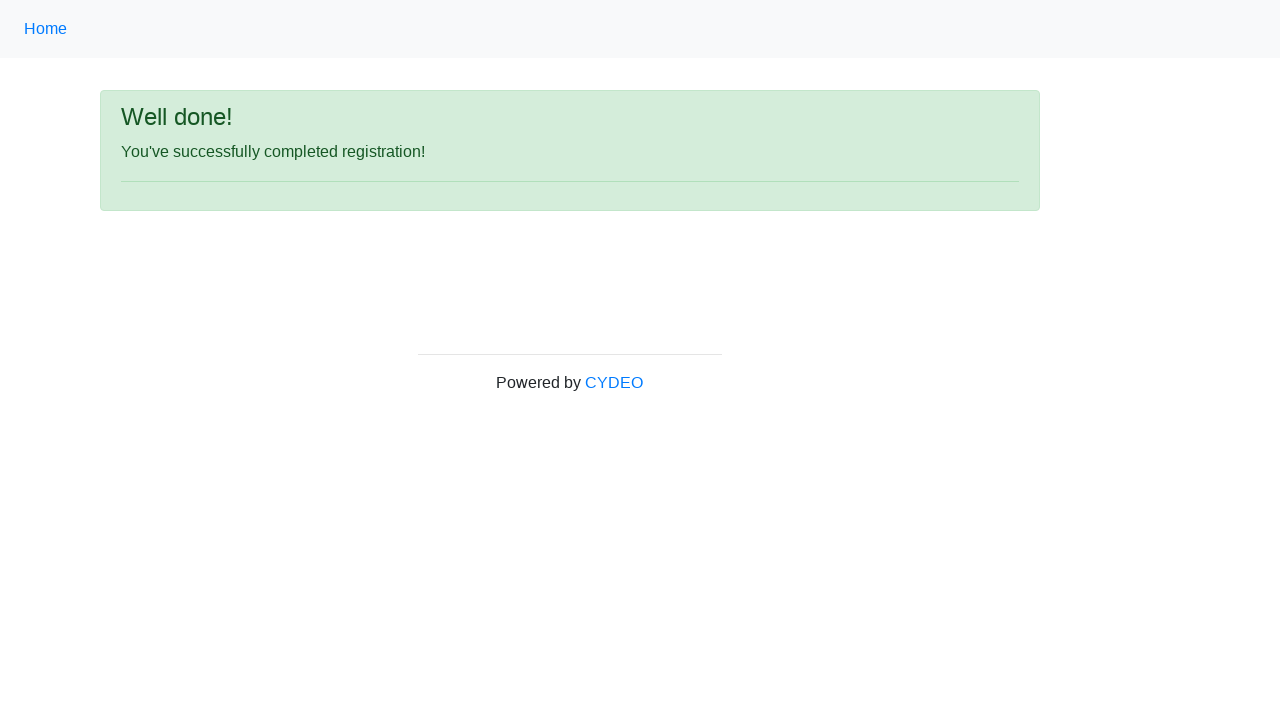

Registration success message appeared
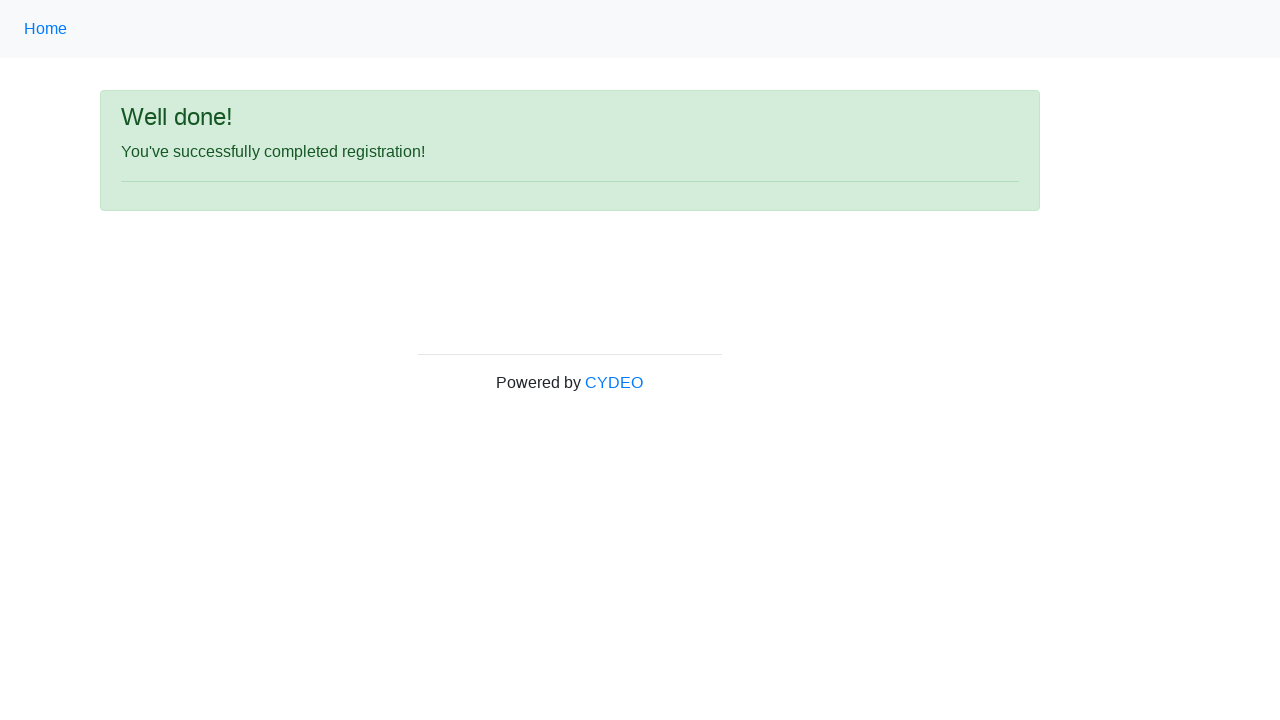

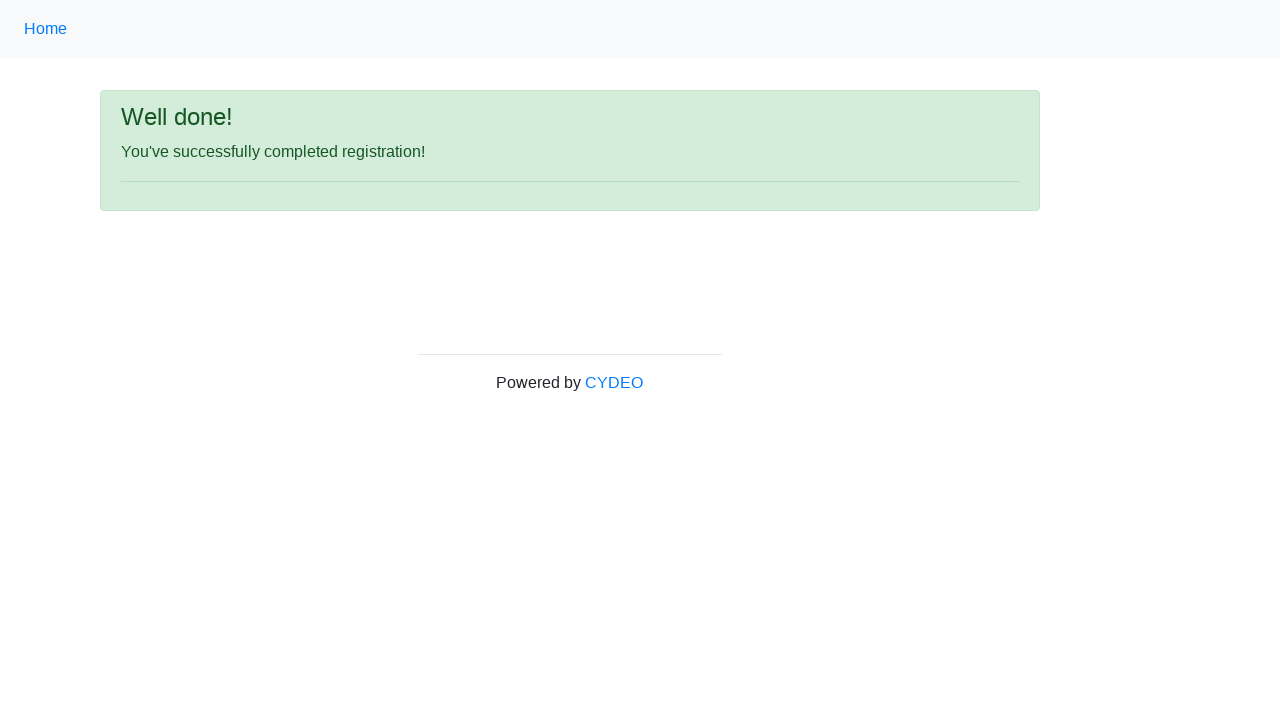